Tests scrollIntoView JavaScript functionality by scrolling to a specific paragraph element containing 'Rutrum conubia' text

Starting URL: https://bonigarcia.dev/selenium-webdriver-java/infinite-scroll.html

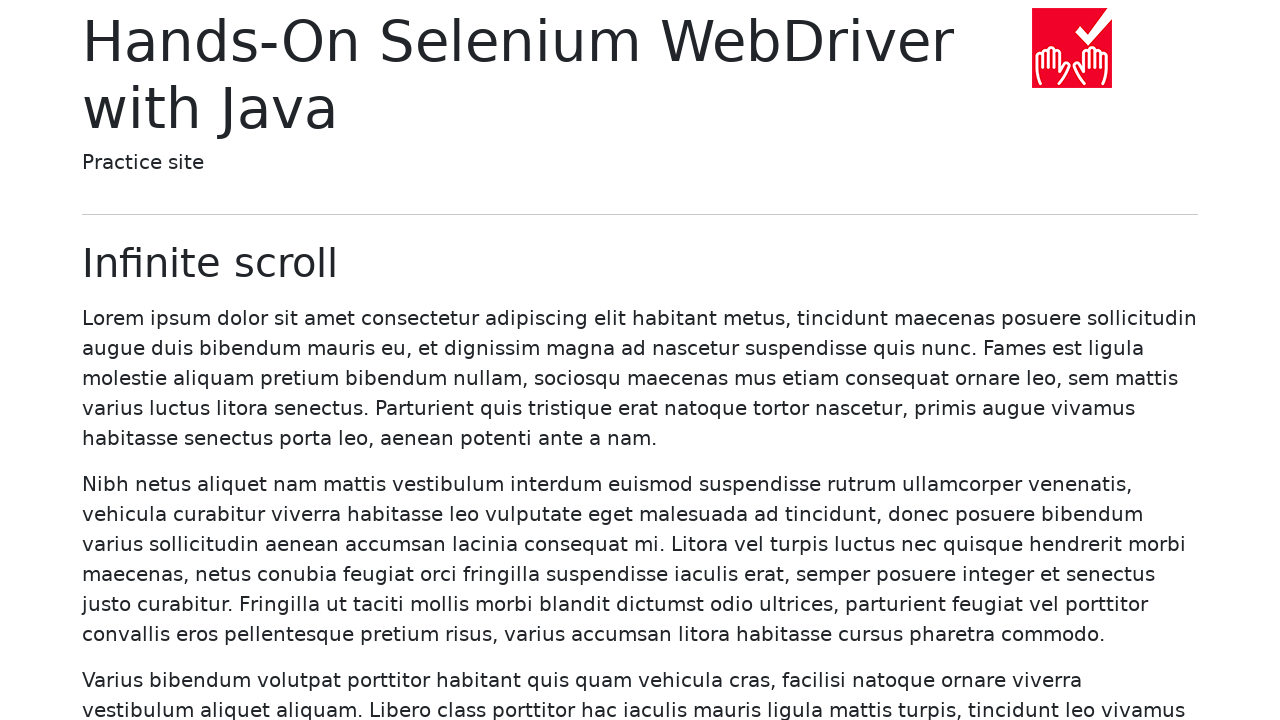

Located paragraph element containing 'Rutrum conubia' text
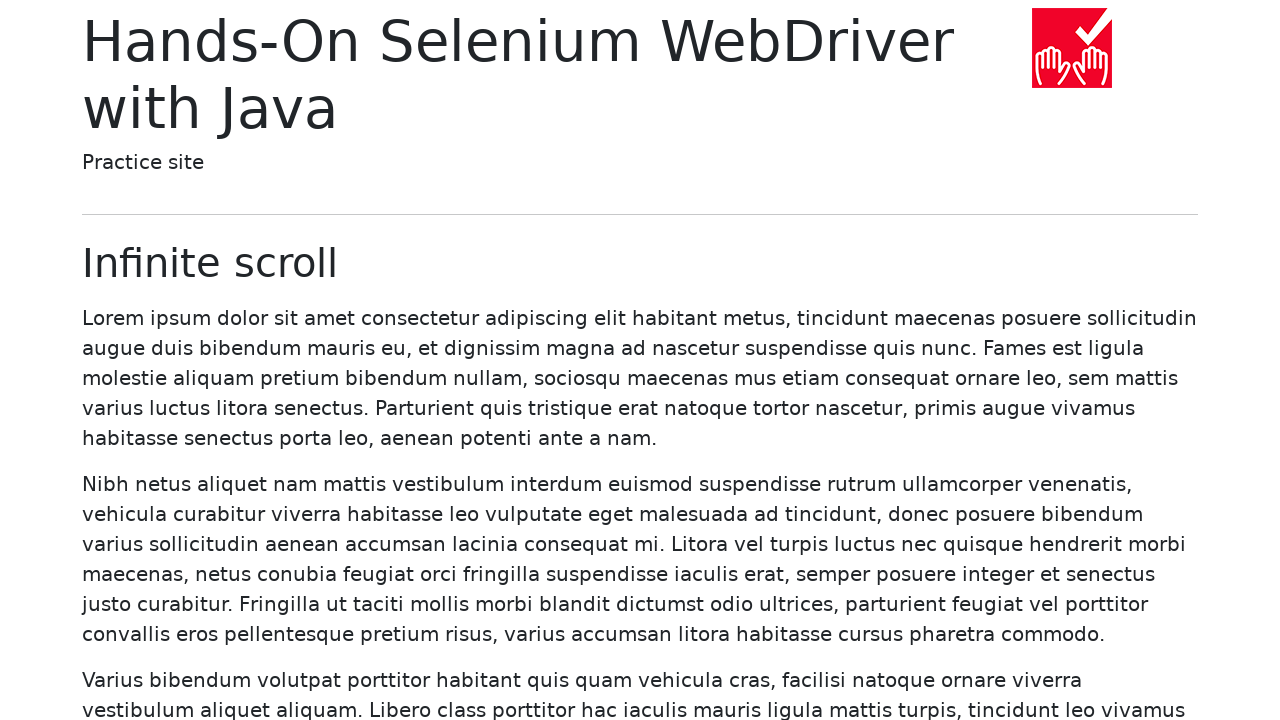

Scrolled element into view using scrollIntoView functionality
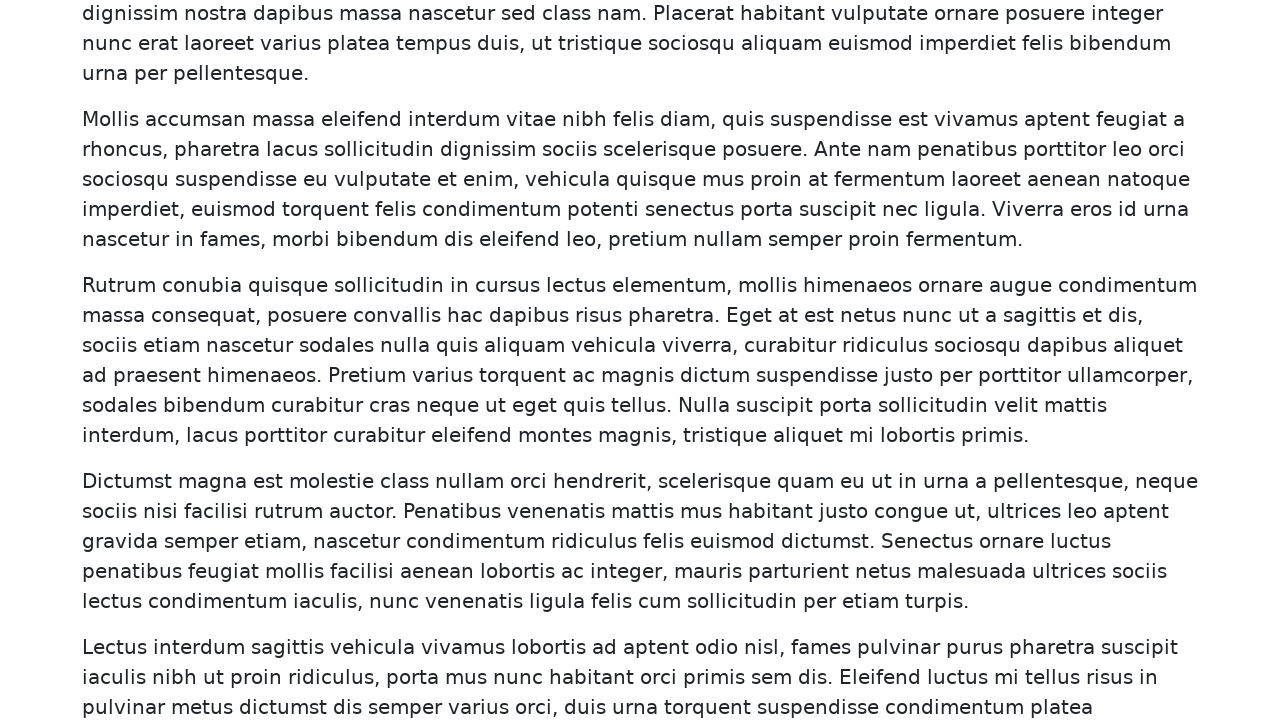

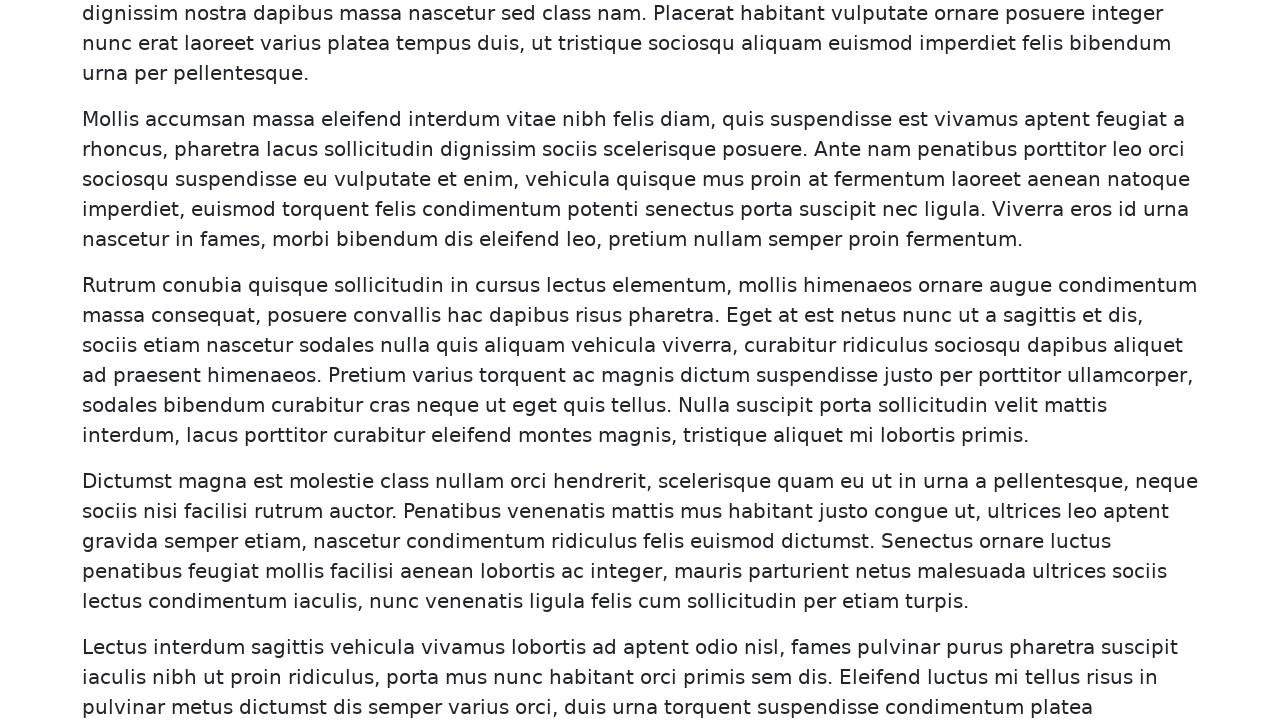